Tests various button interactions on Leafground's button practice page including clicking buttons, checking button states (enabled/disabled), and verifying button properties like position and color

Starting URL: https://leafground.com/button.xhtml

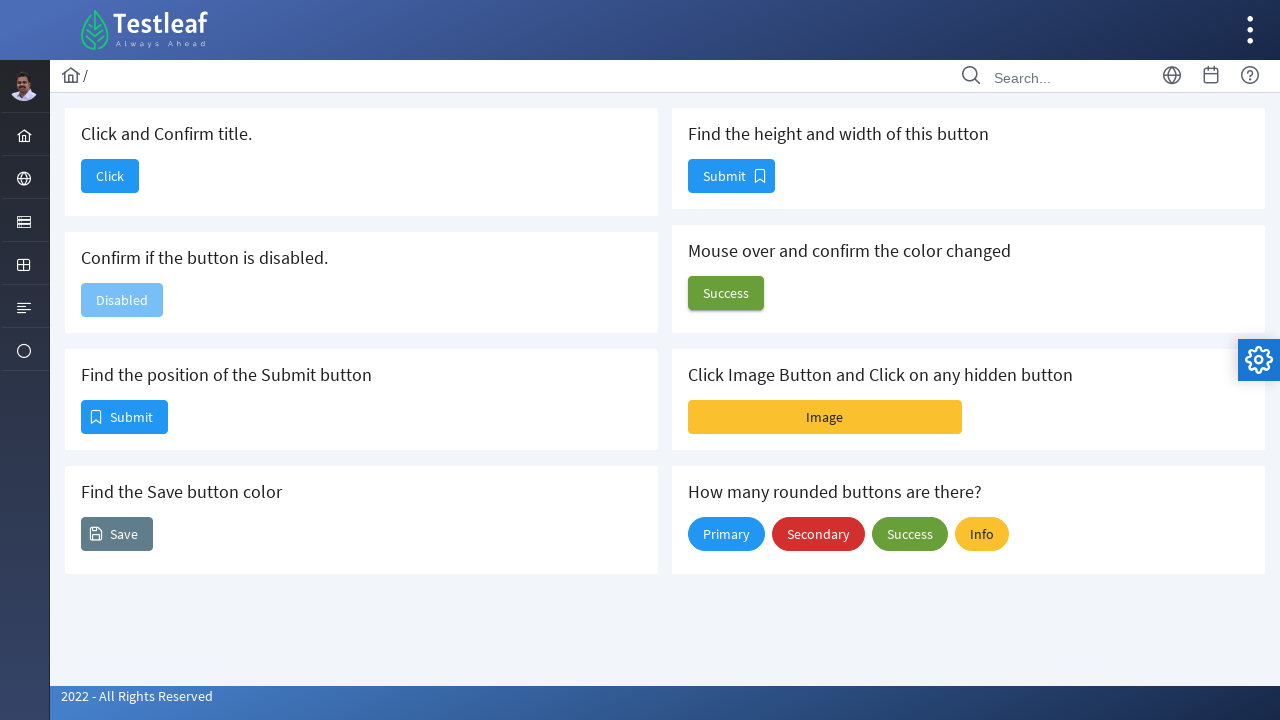

Clicked the 'Click' button on Leafground button page at (110, 176) on xpath=//span[text()='Click']
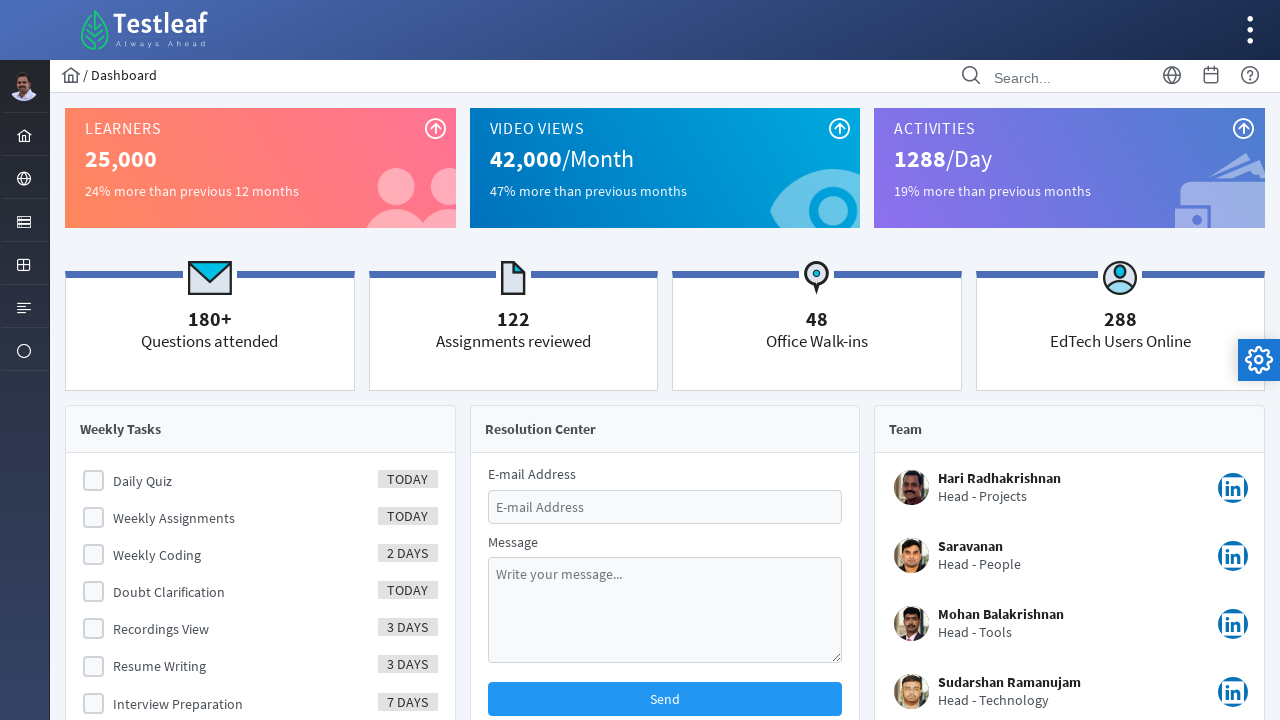

Waited for page to load after clicking button
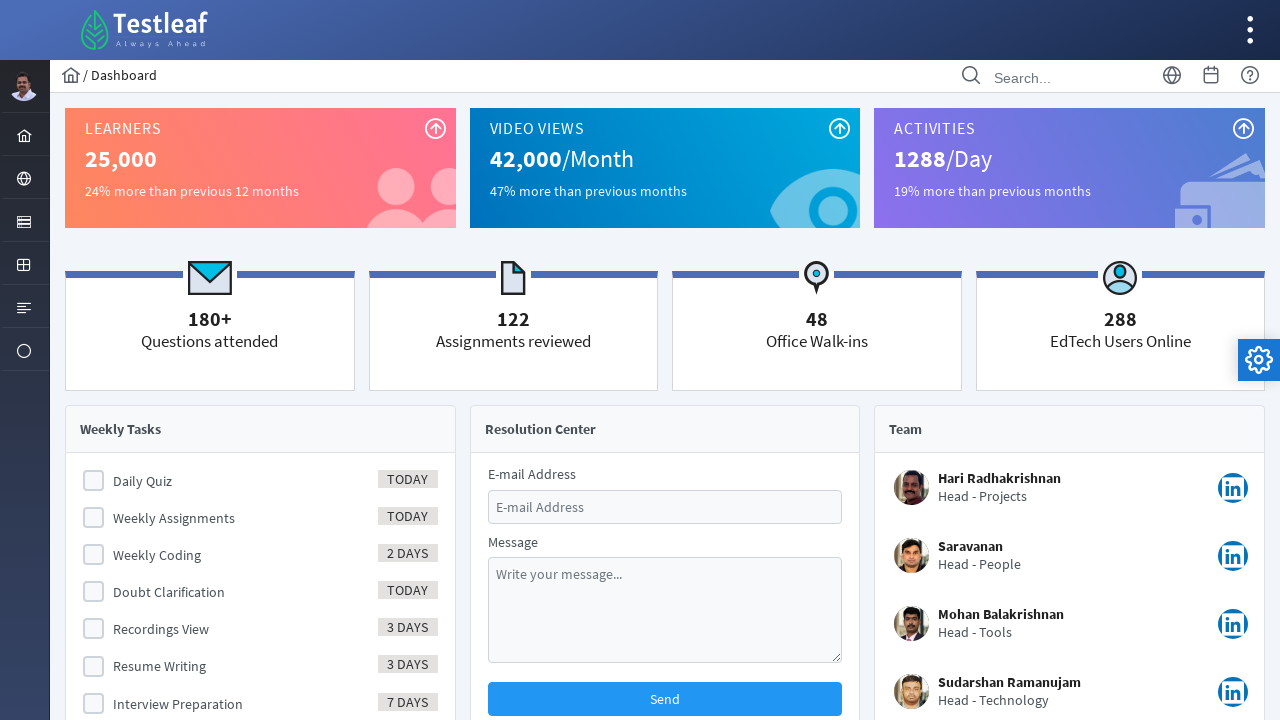

Navigated back to the button practice page
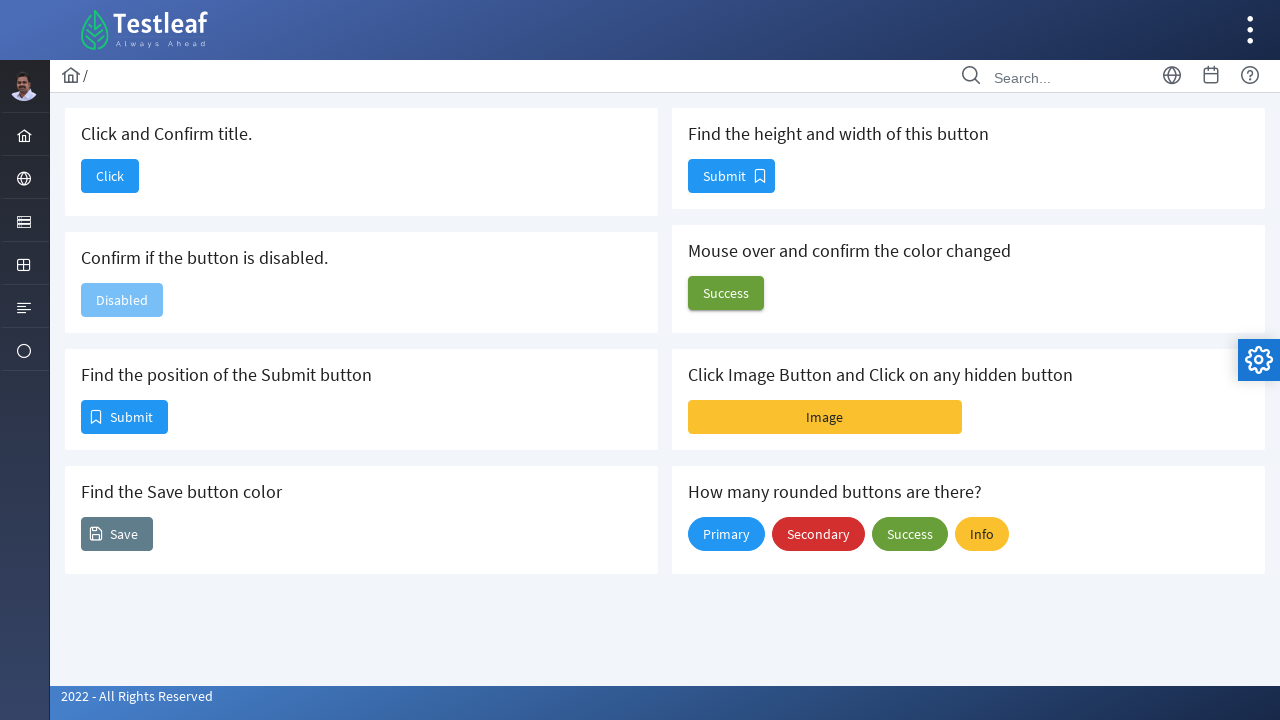

Waited for button page to fully load
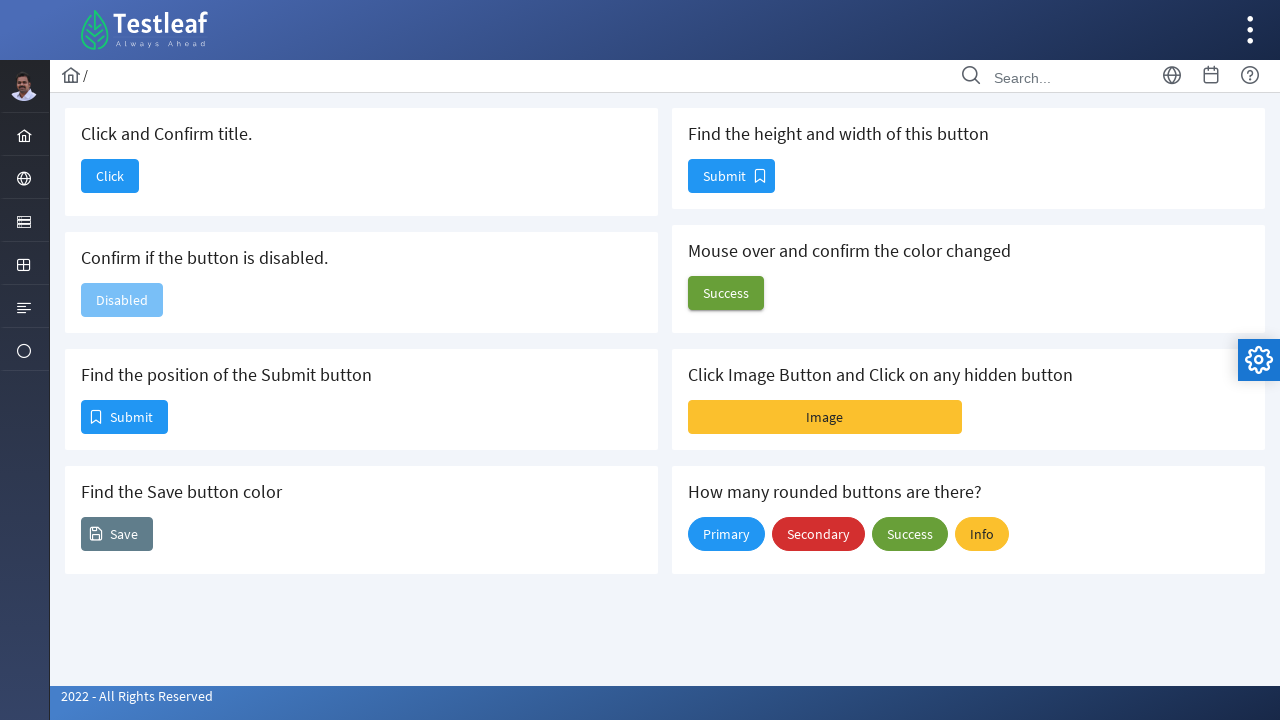

Located and waited for the confirm button (disabled state)
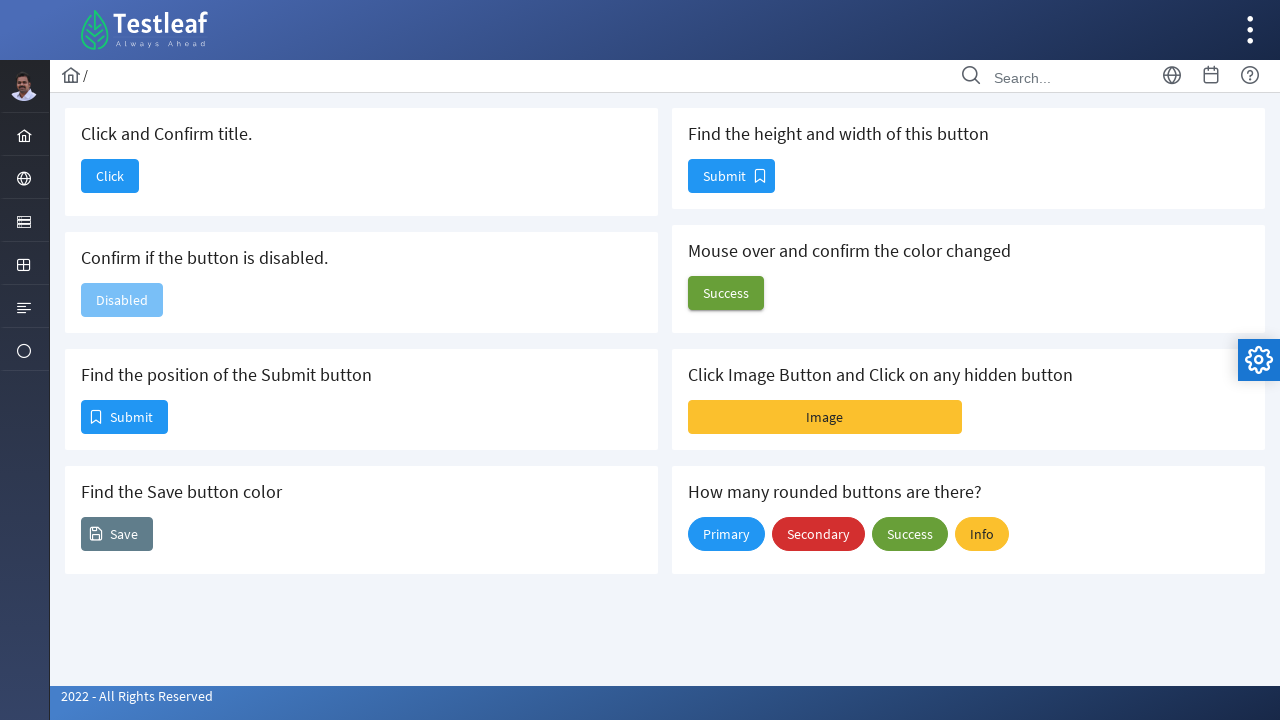

Clicked the first Submit button at (124, 417) on (//span[text()='Submit'])[1]
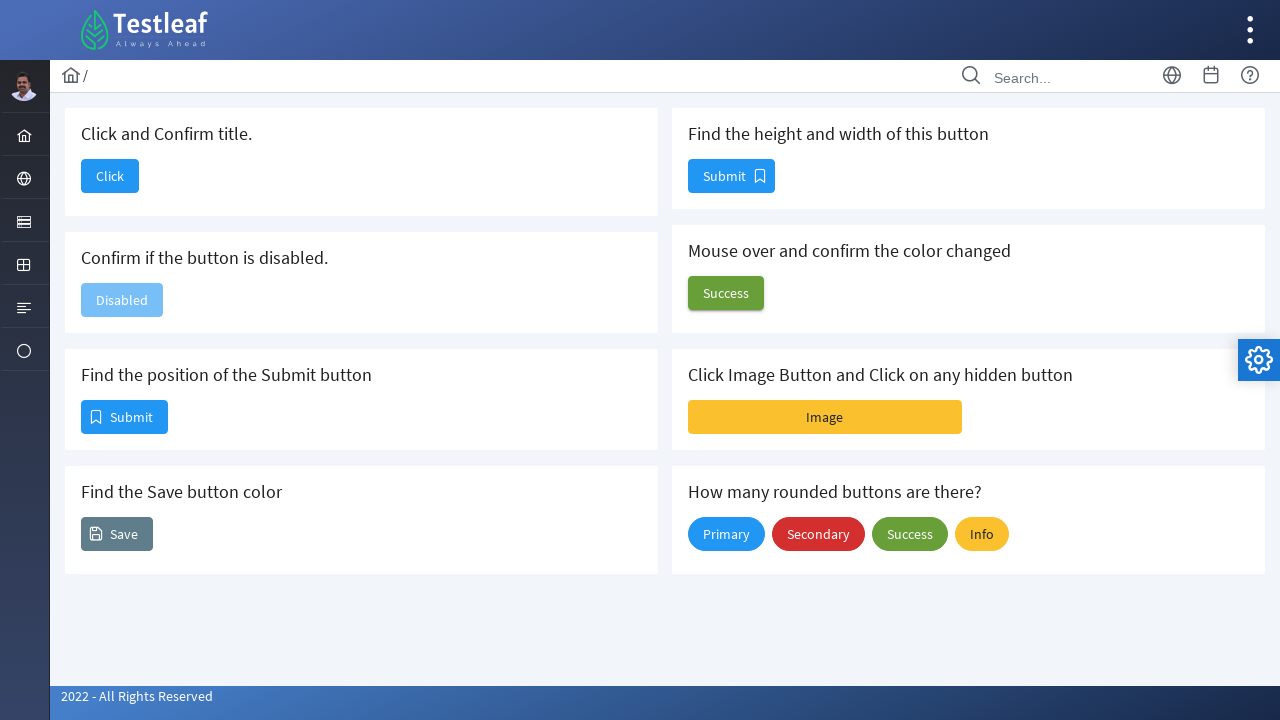

Located the second Submit button for verification
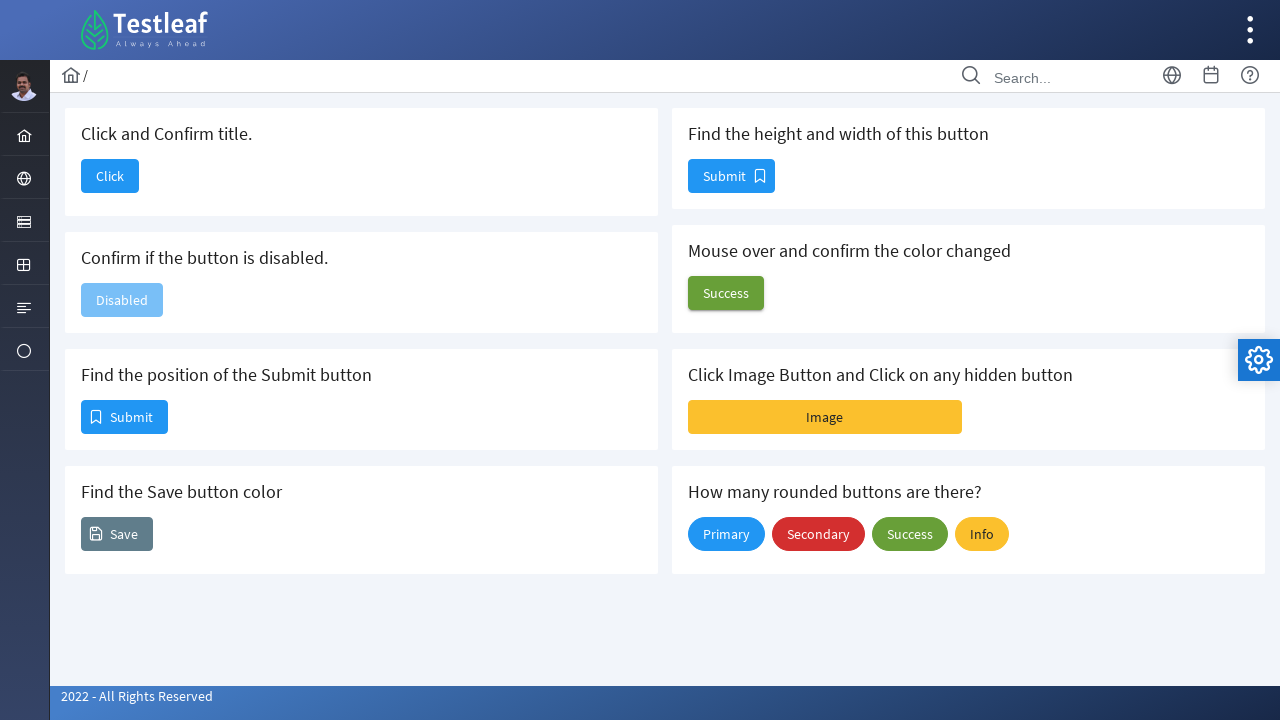

Located the save button with icon on the page
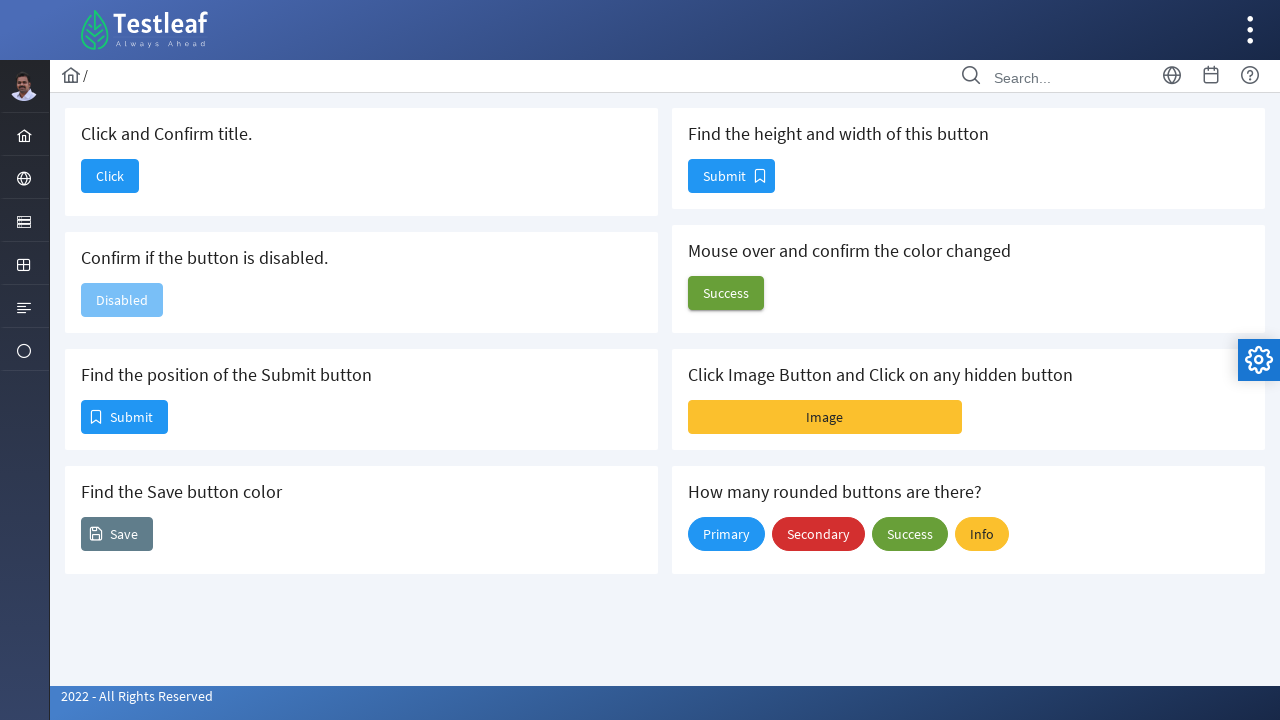

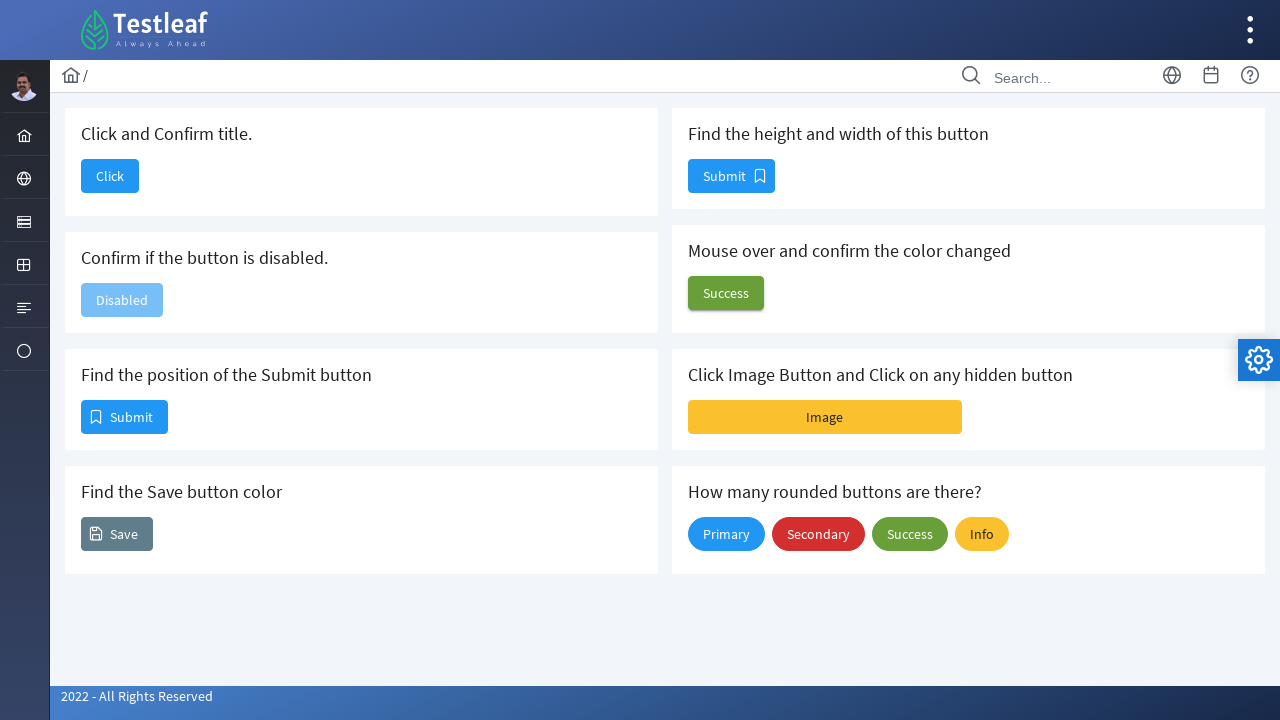